Opens the AJIO e-commerce website homepage and verifies the page loads successfully

Starting URL: https://www.ajio.com

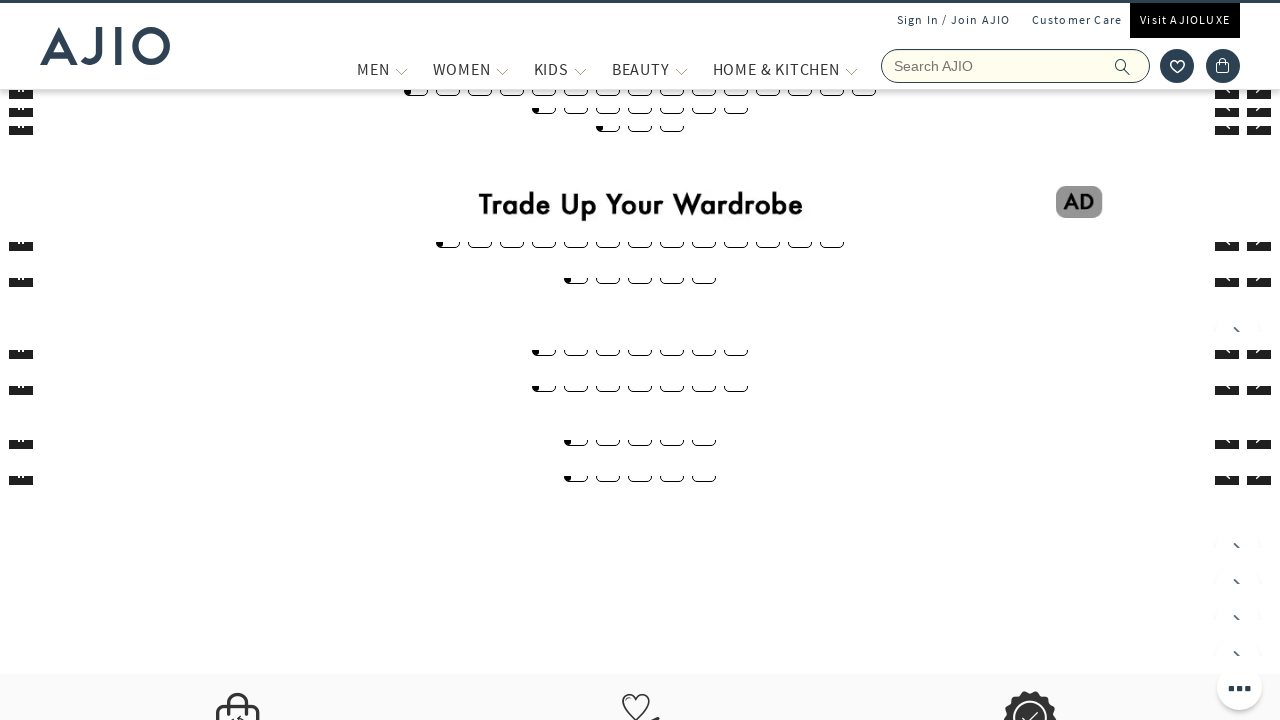

Waited for page to load (domcontentloaded)
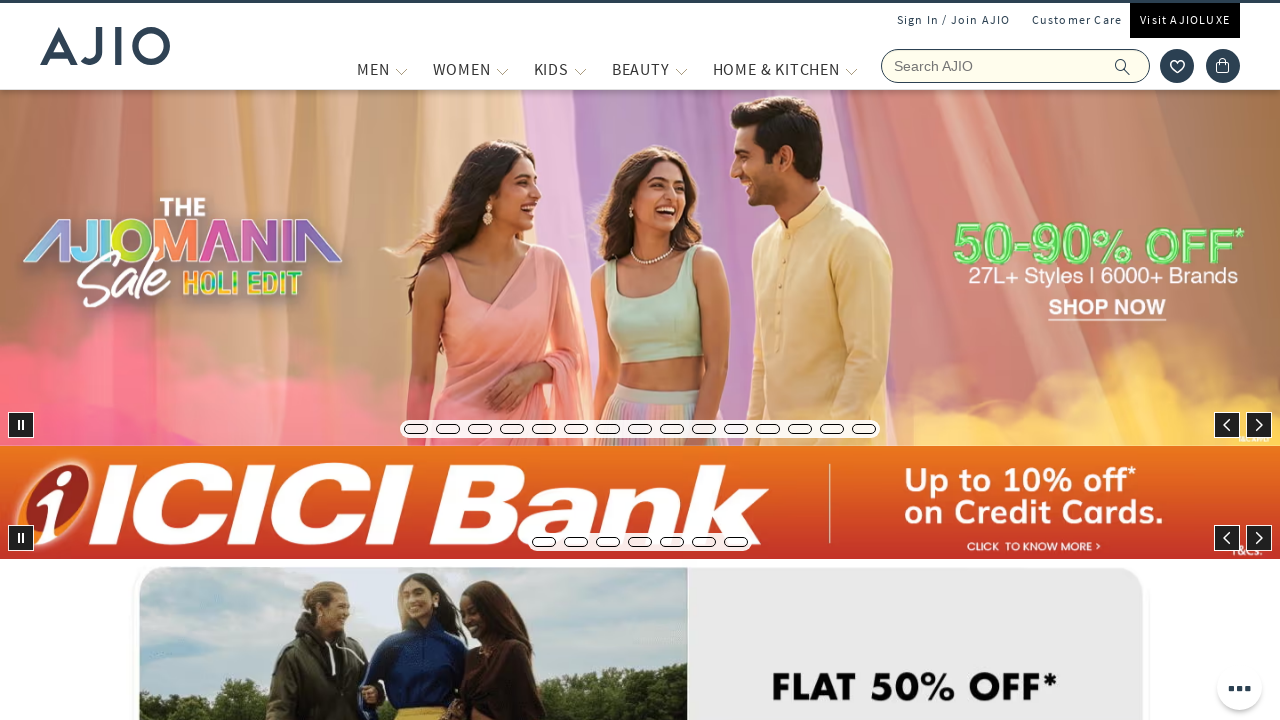

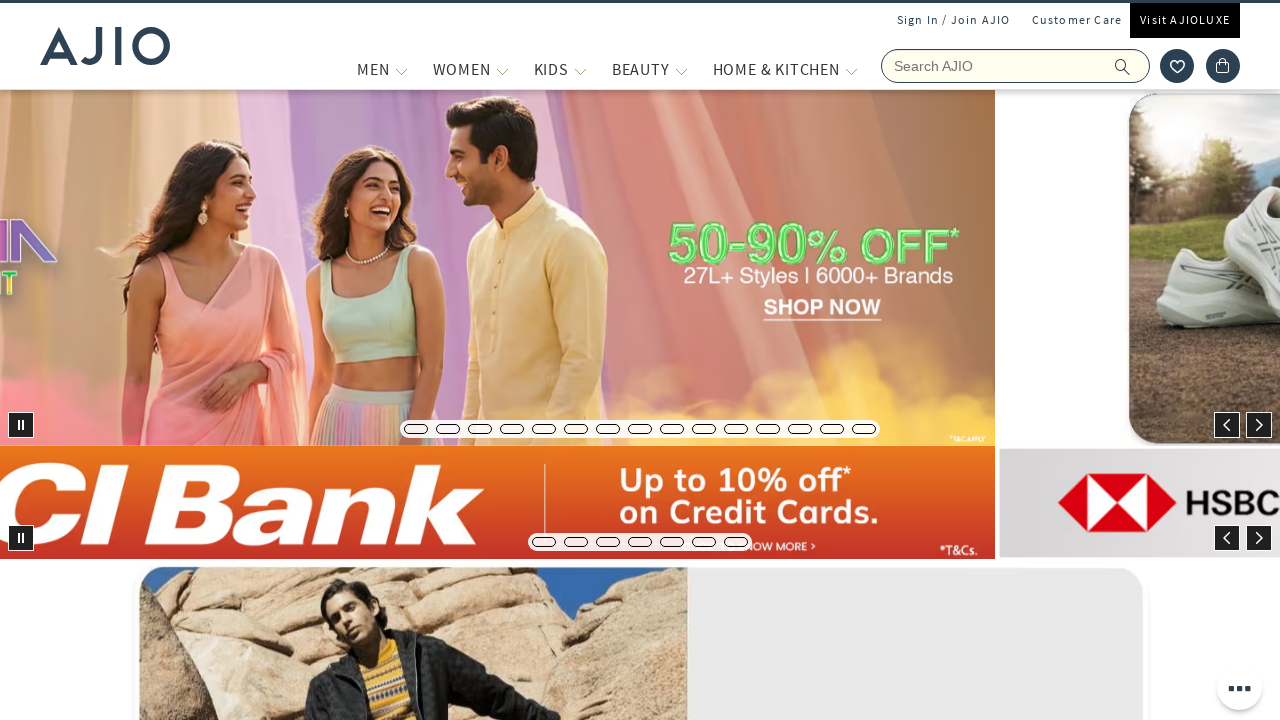